Tests checkbox functionality by locating two checkboxes and clicking them based on their current selection state - clicks checkbox1 if not selected, and clicks checkbox2 if it is selected (to uncheck it).

Starting URL: https://the-internet.herokuapp.com/checkboxes

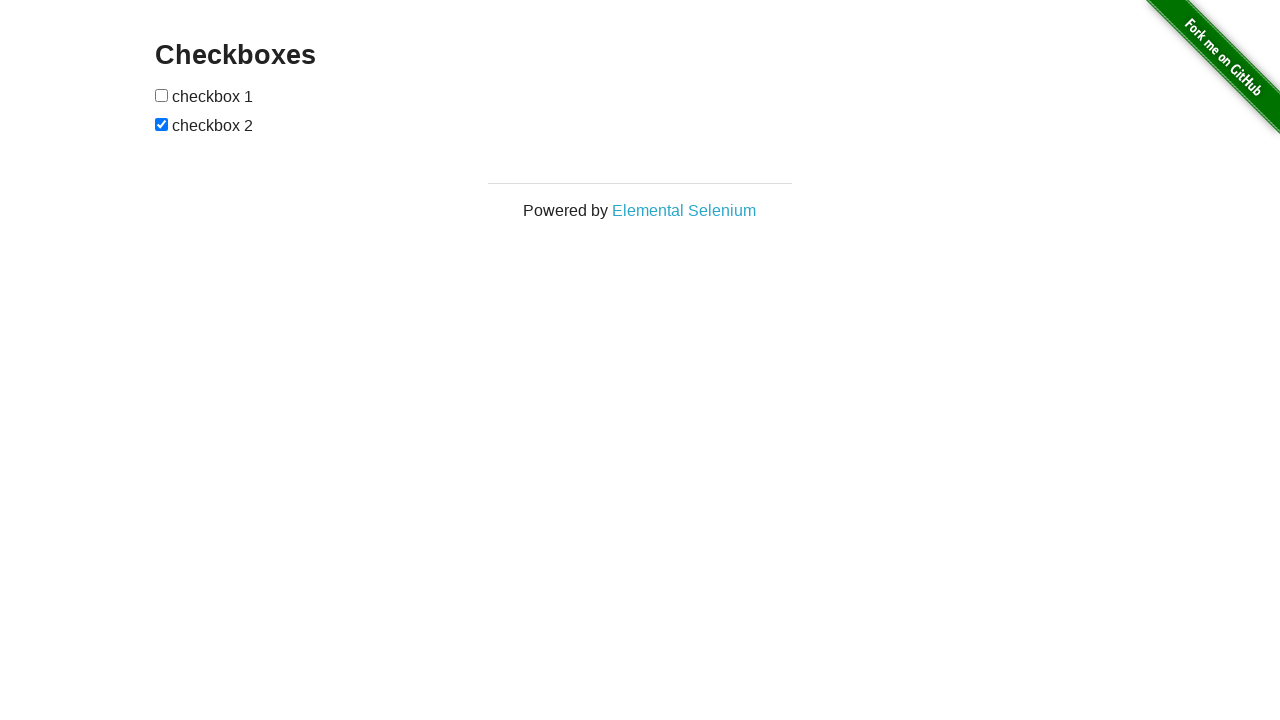

Located checkbox1 element
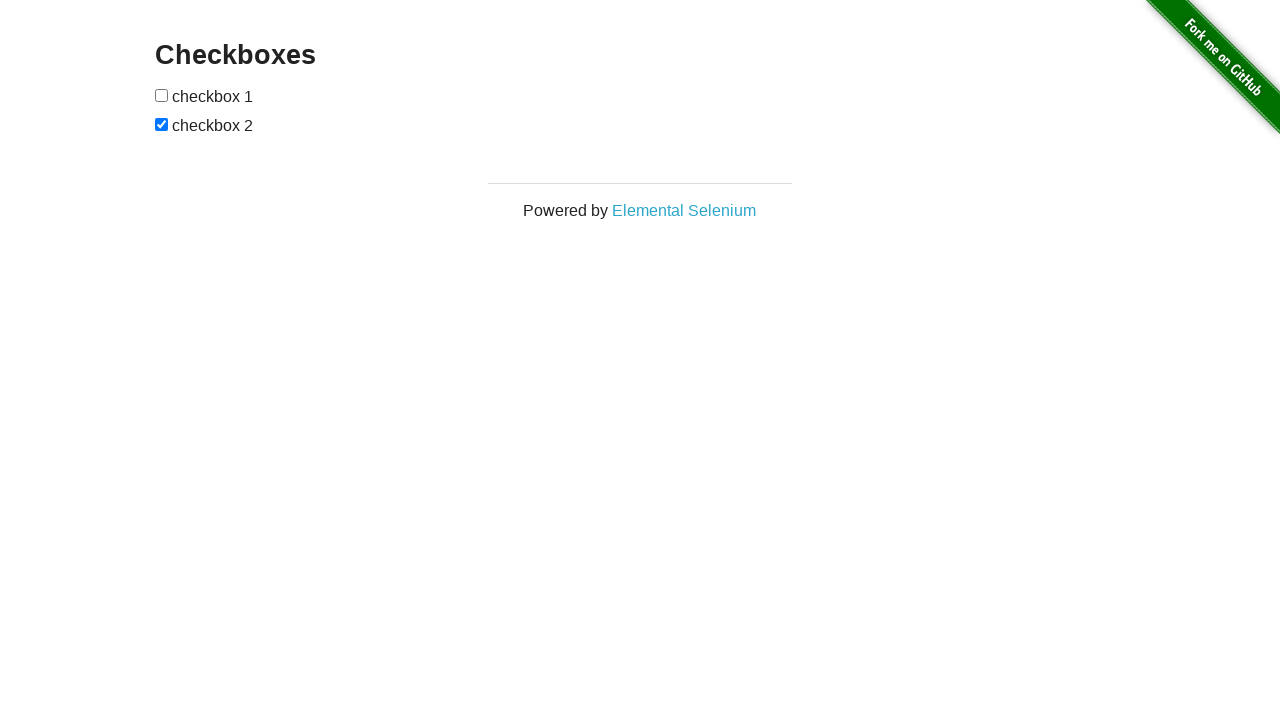

Located checkbox2 element
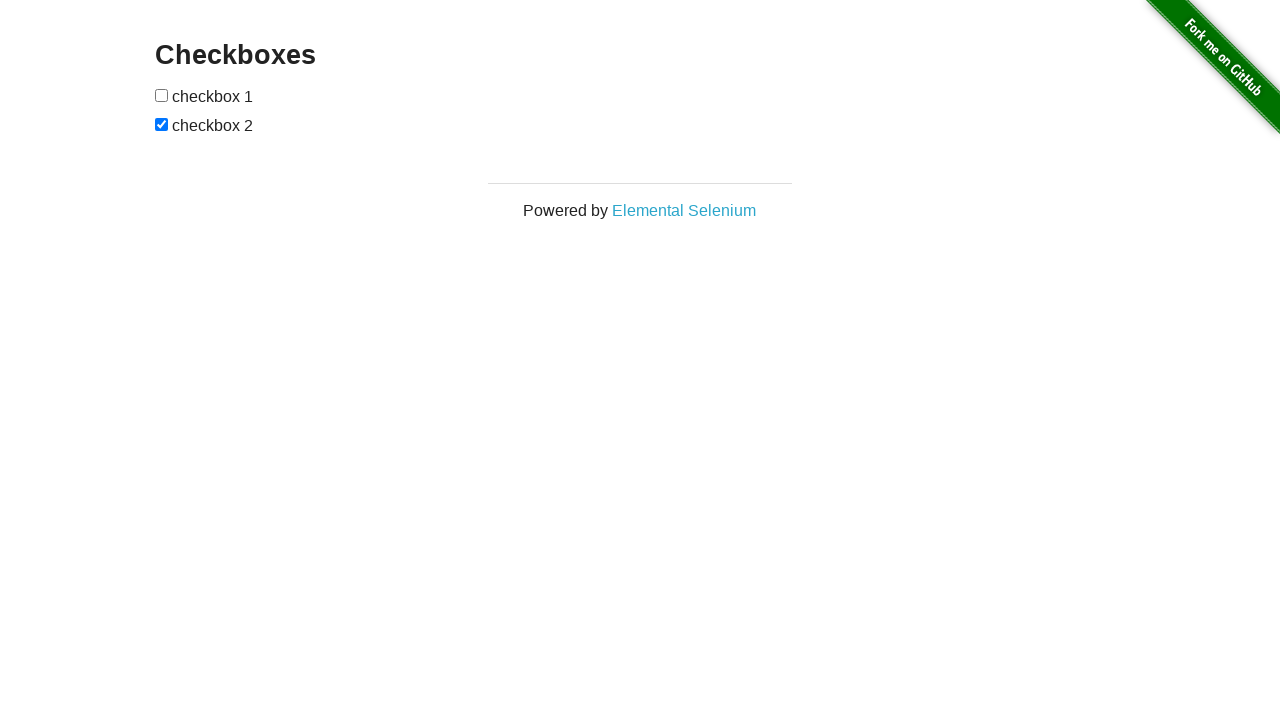

Checkbox1 is visible
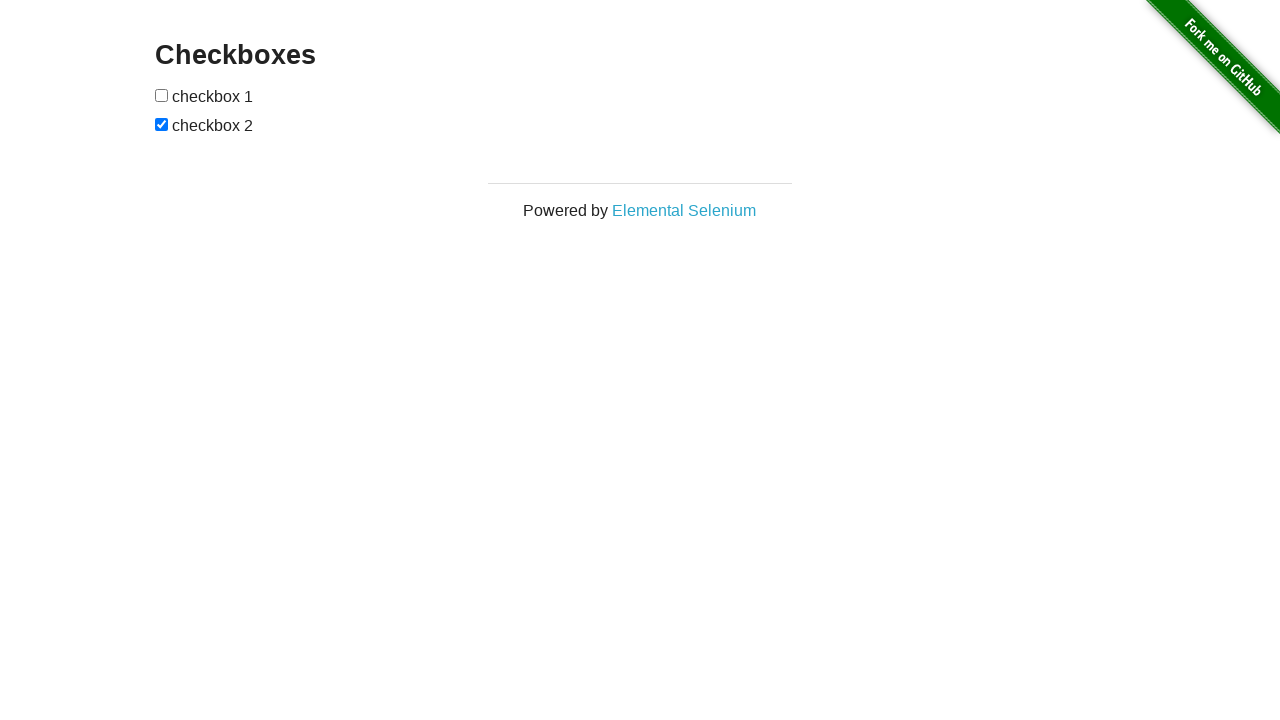

Checkbox1 was not selected, clicked to select it at (162, 95) on (//input[@type='checkbox'])[1]
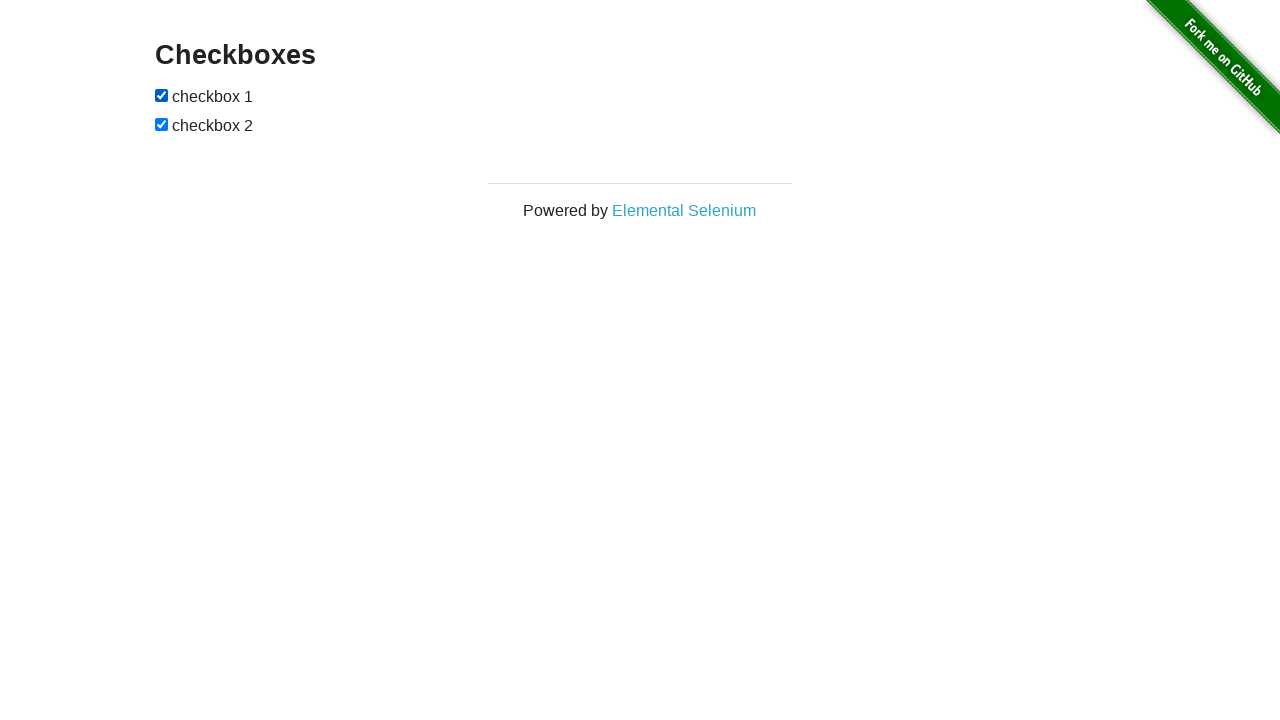

Checkbox2 was selected, clicked to uncheck it at (162, 124) on (//input[@type='checkbox'])[2]
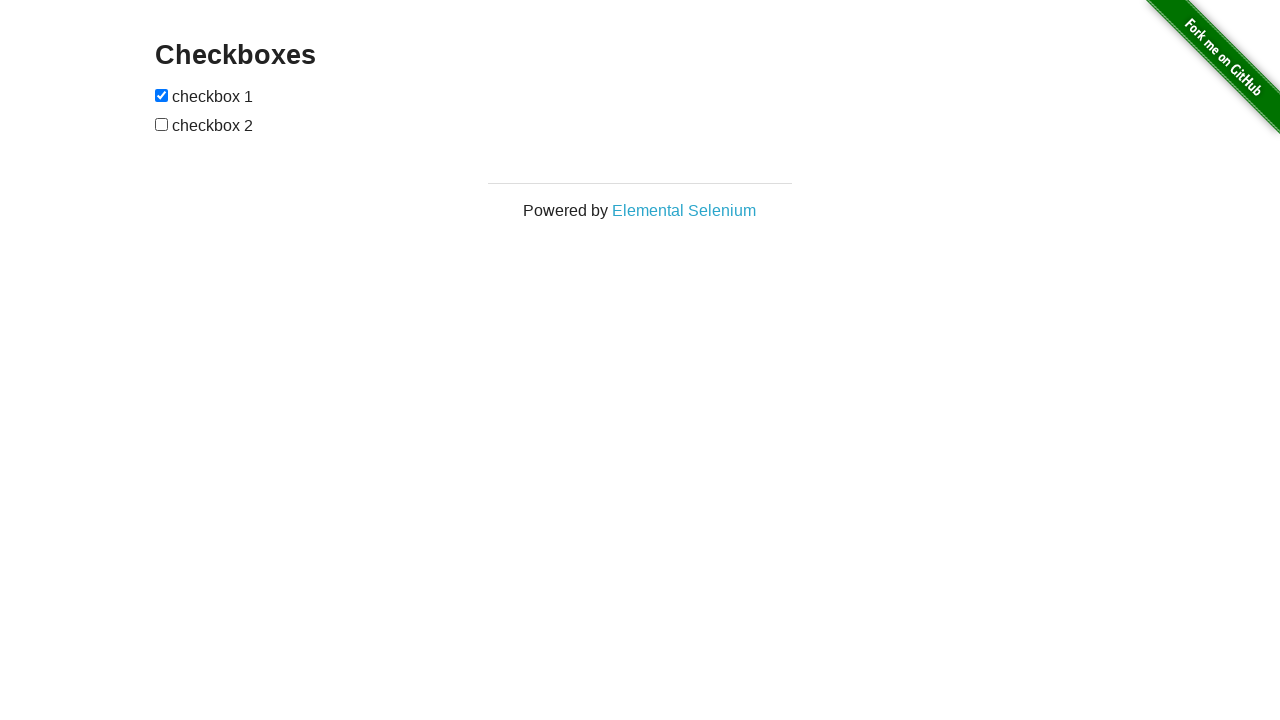

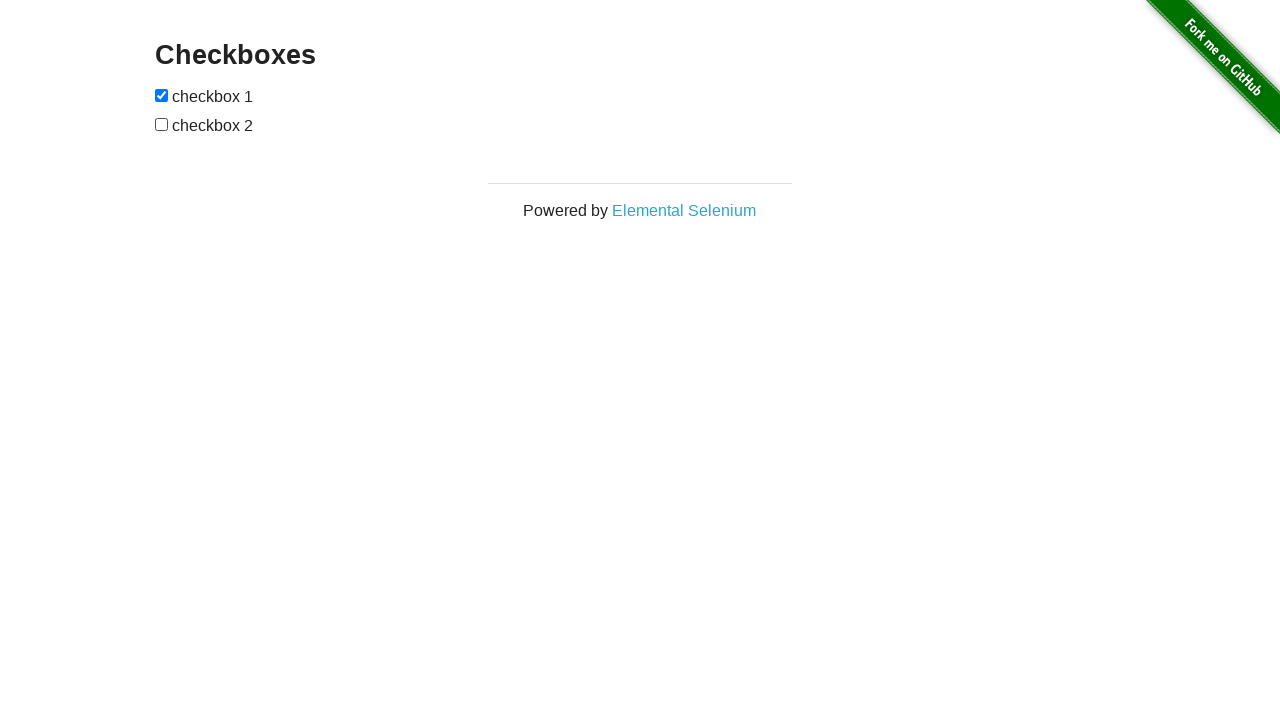